Tests a math problem solver by reading two numbers from the page, calculating their sum, selecting the result from a dropdown, and submitting the form

Starting URL: http://suninjuly.github.io/selects1.html

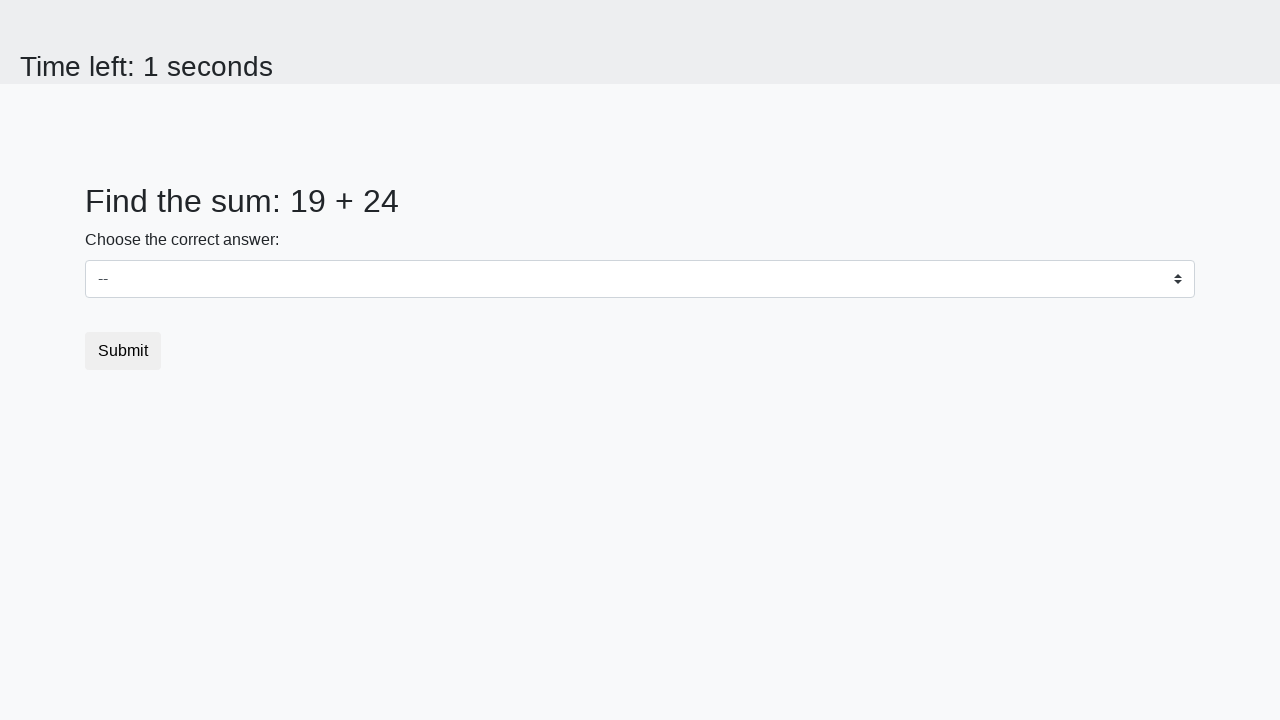

Read first number from the page
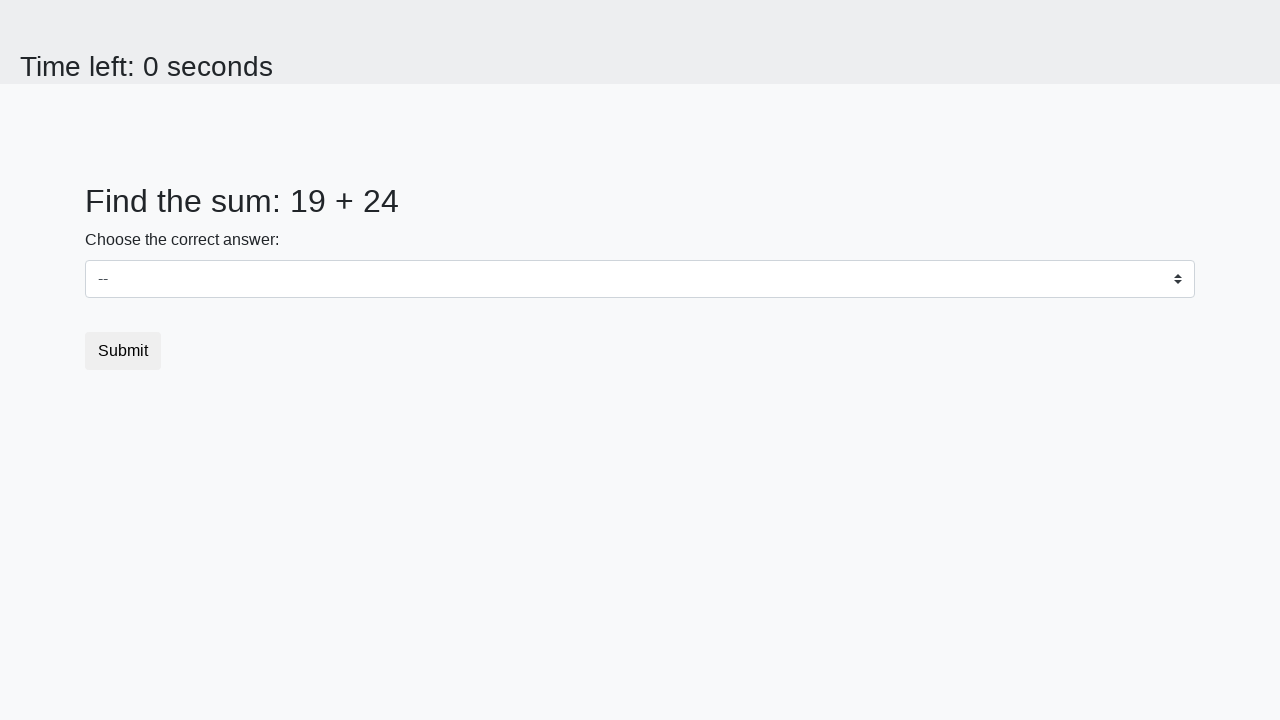

Read second number from the page
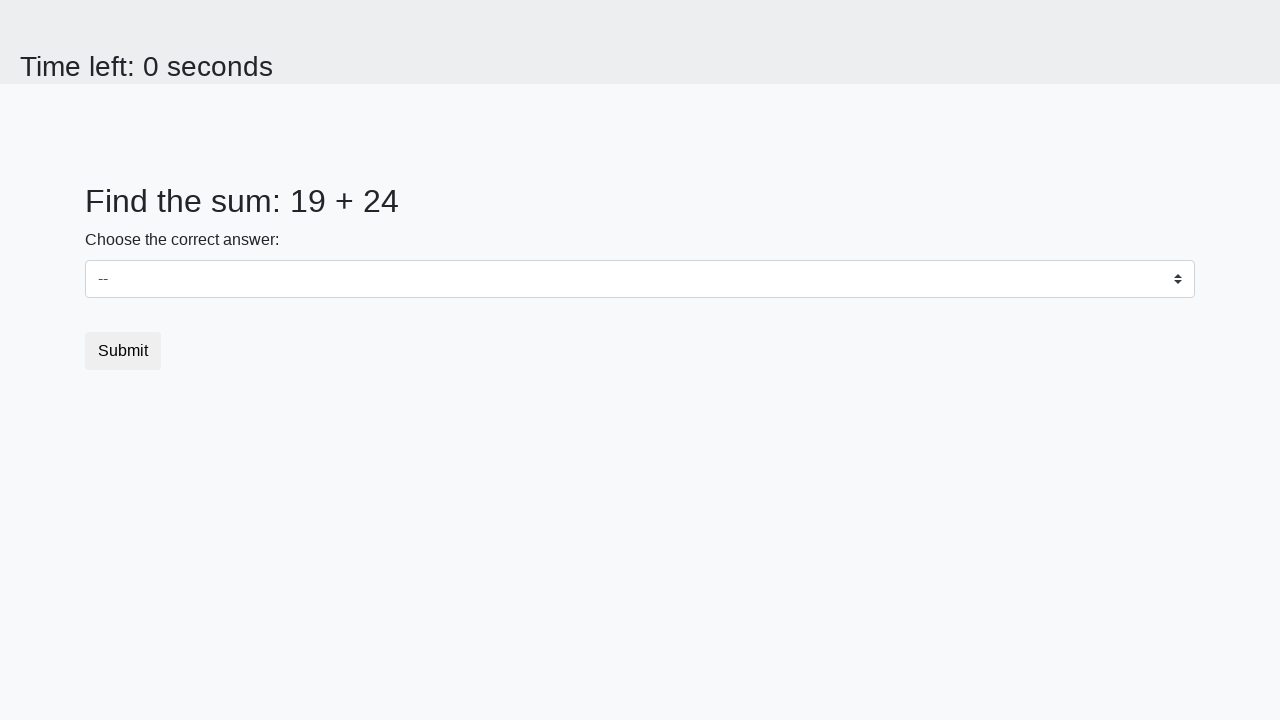

Calculated sum: 19 + 24 = 43
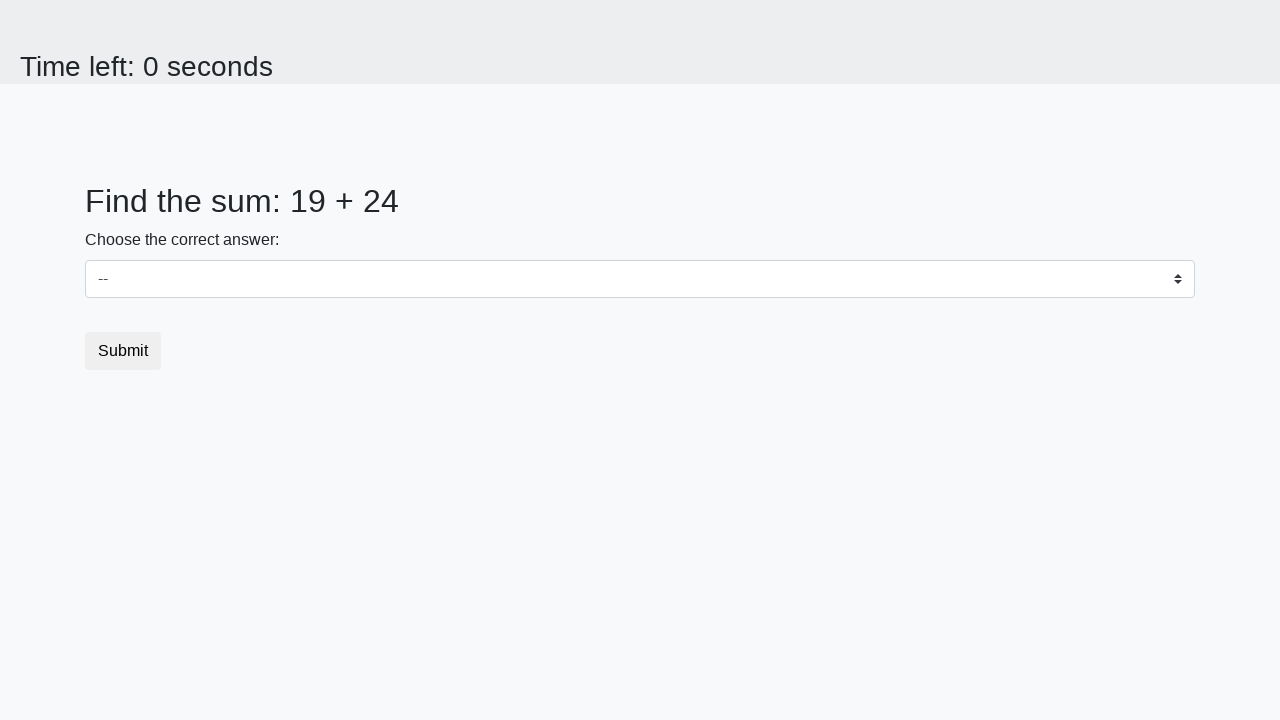

Selected result '43' from dropdown on select
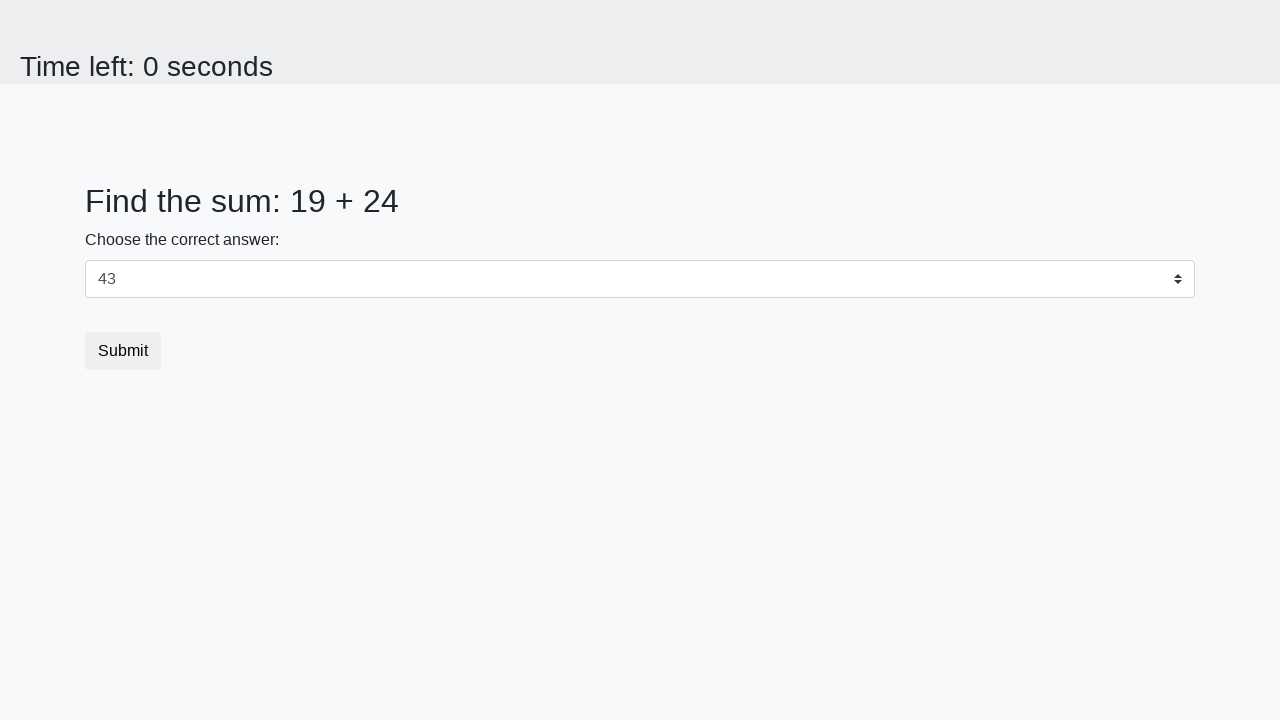

Clicked Submit button at (123, 351) on button:text("Submit")
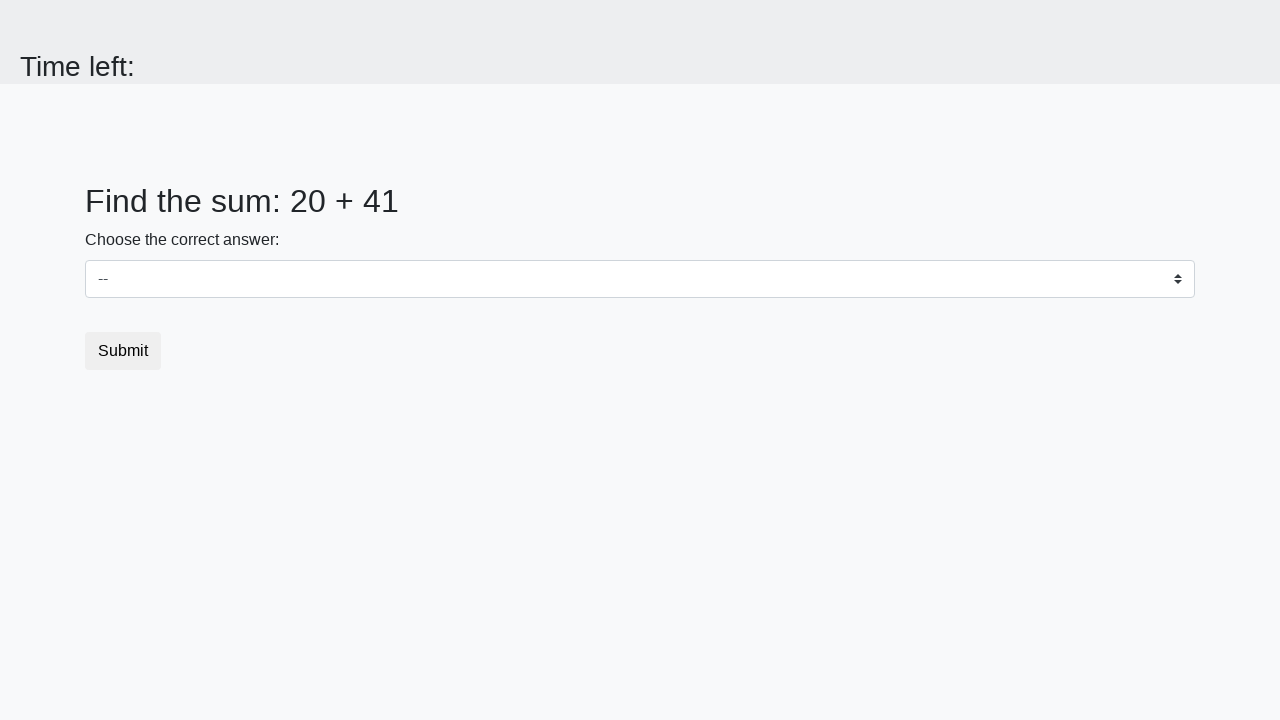

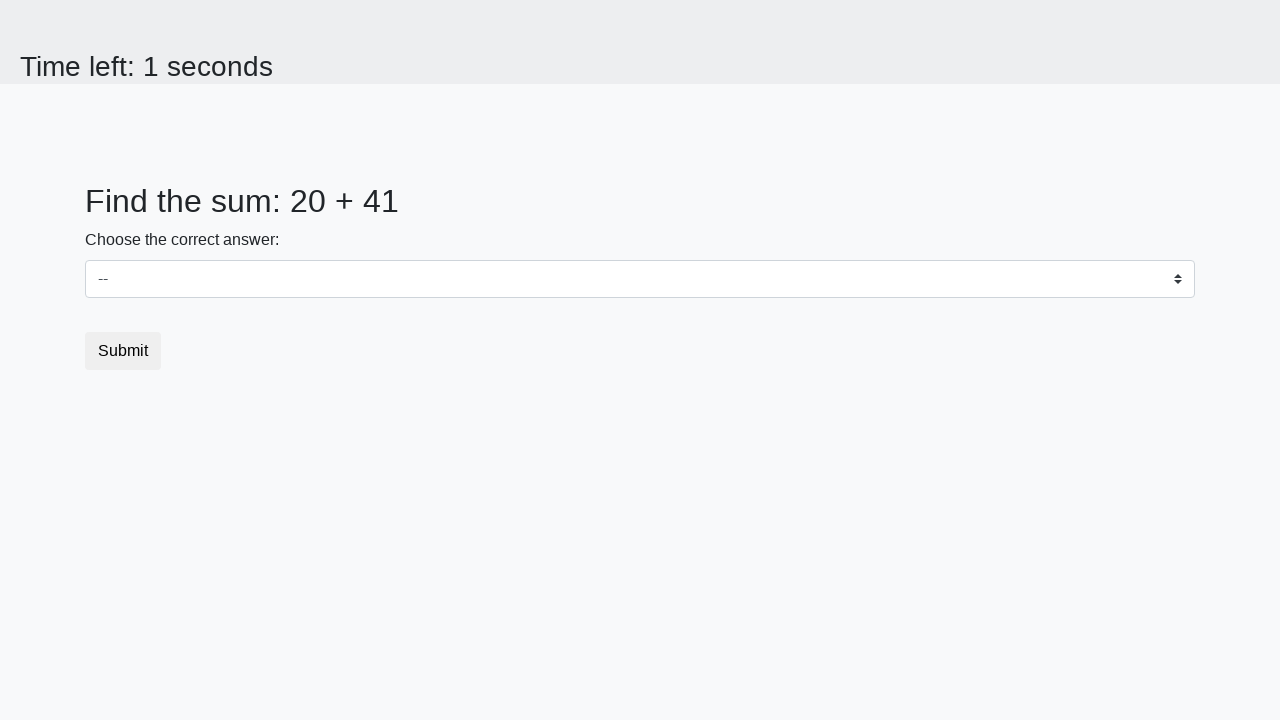